Navigates to the Syntax Technologies website and verifies that the page loads successfully

Starting URL: https://syntaxtechs.com

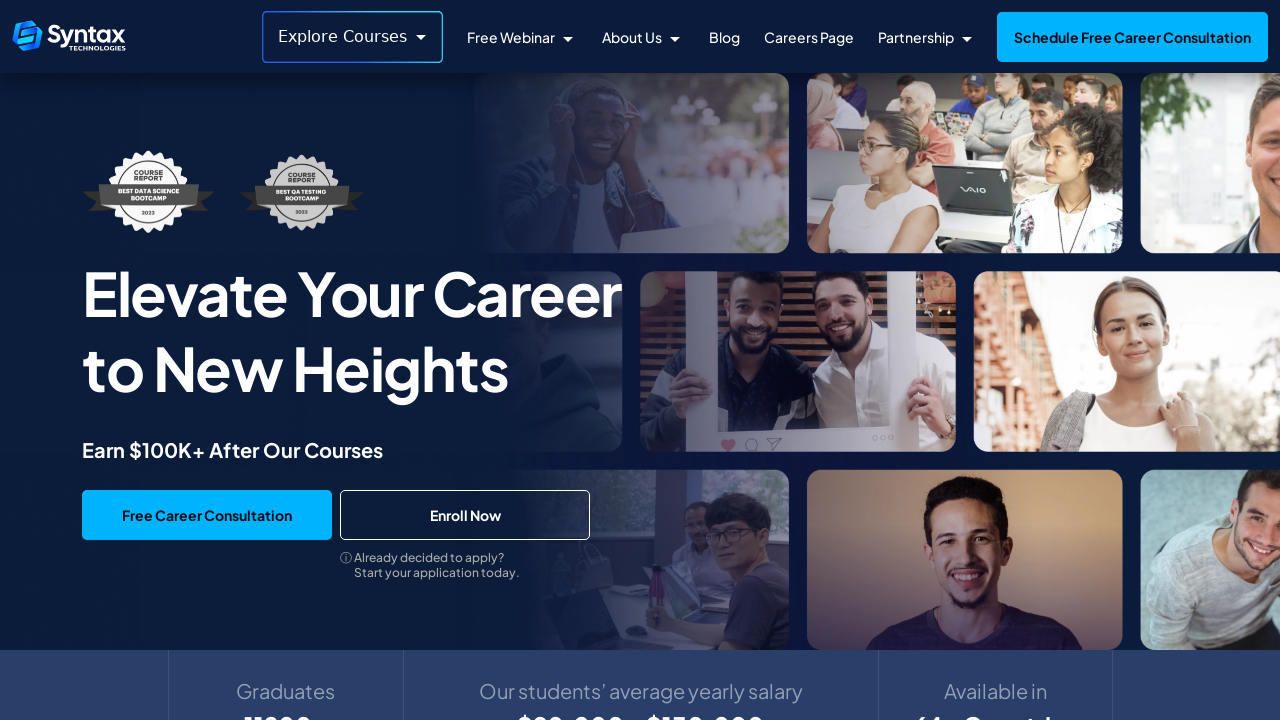

Waited for page to reach networkidle load state
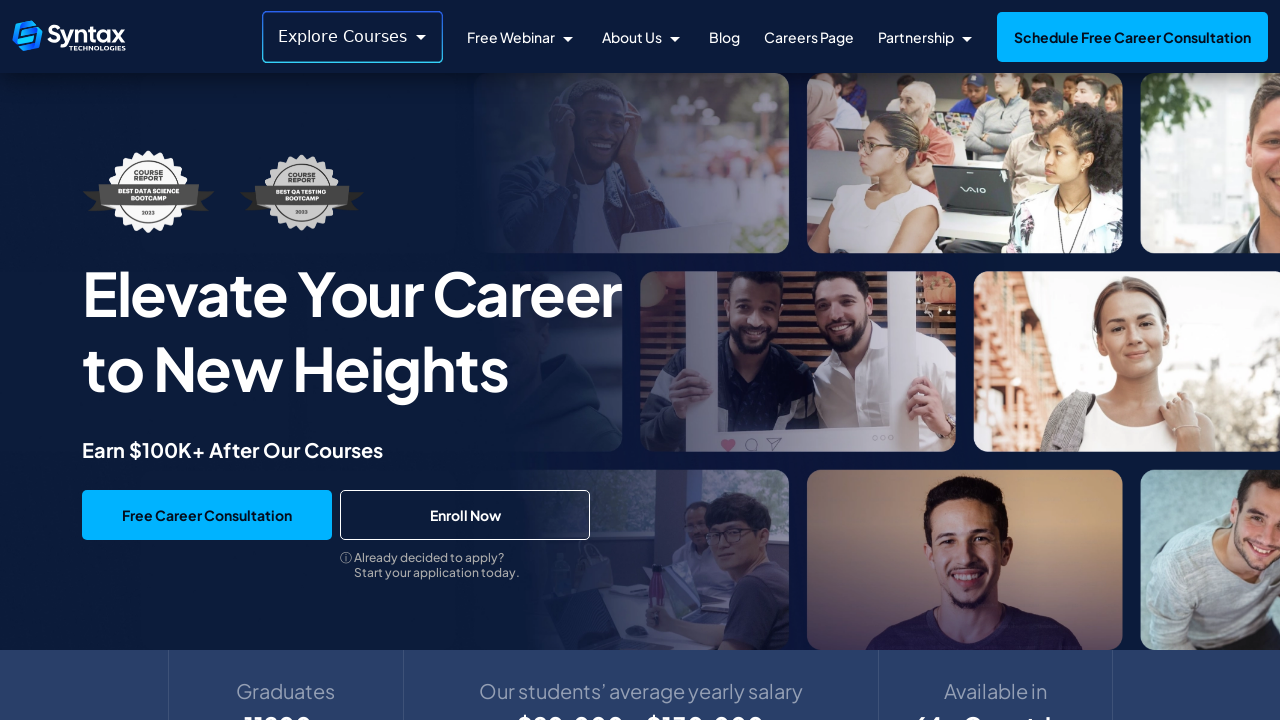

Retrieved current URL
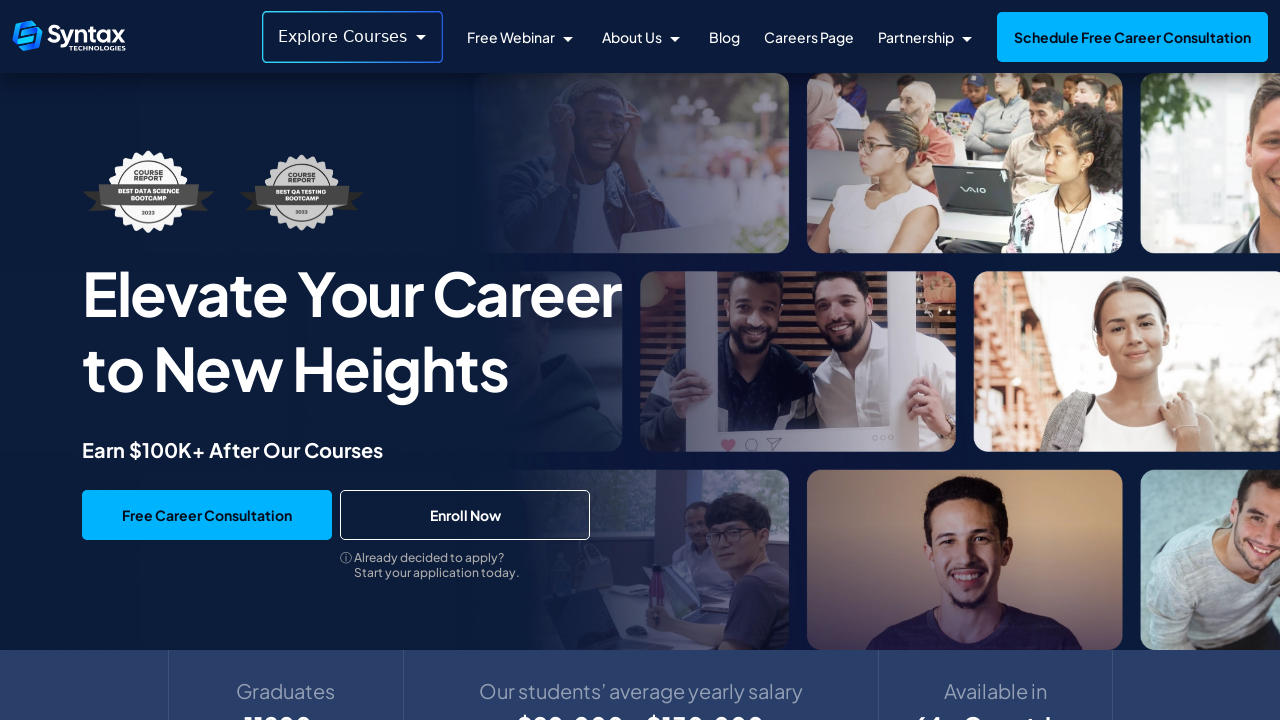

Retrieved page title
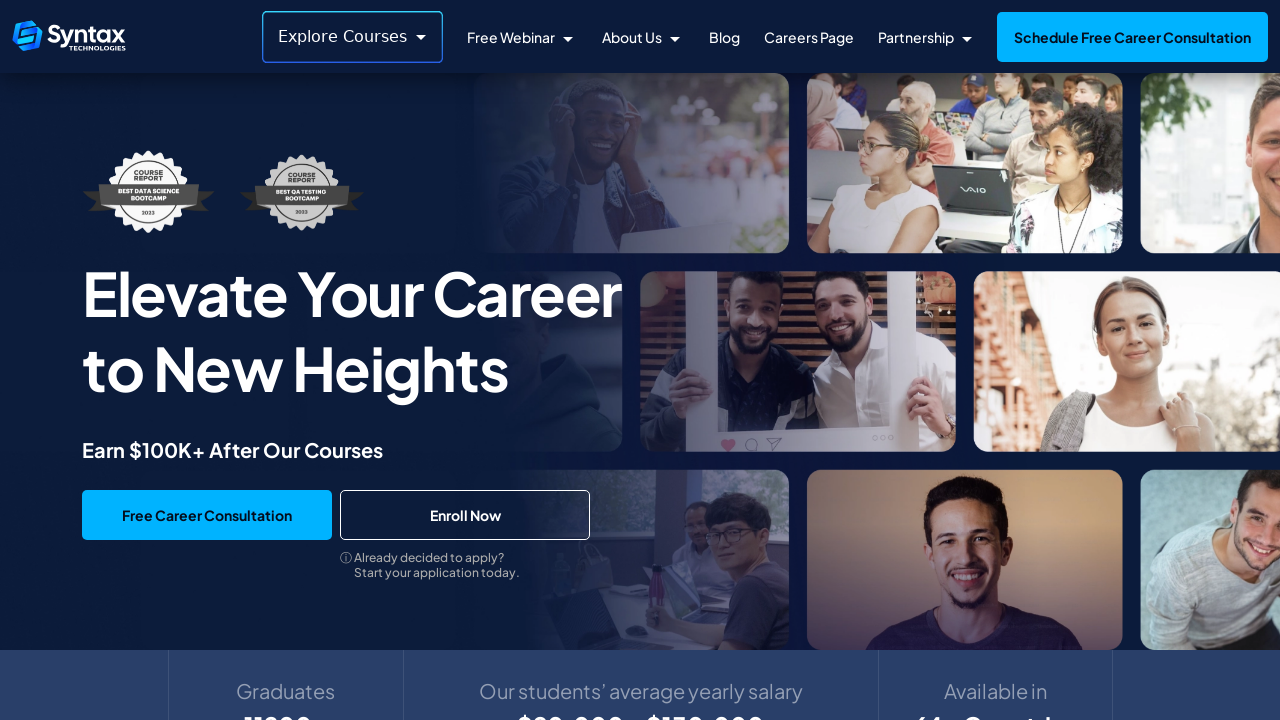

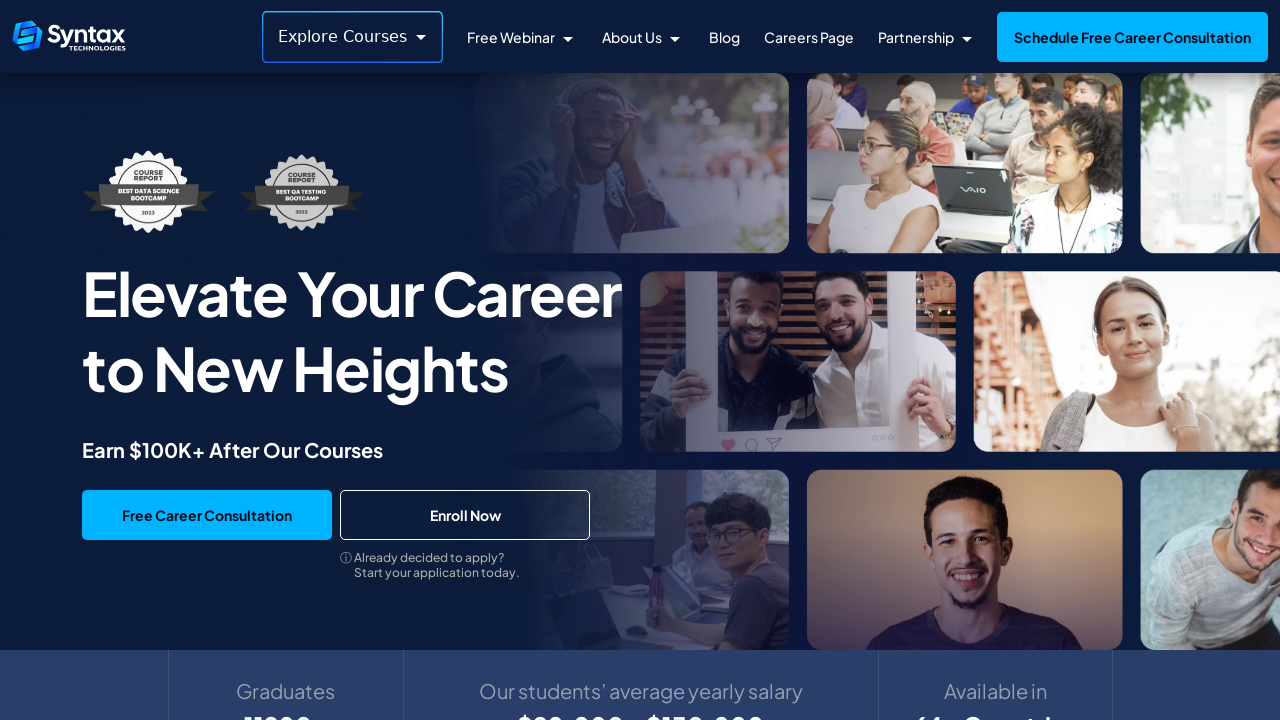